Tests Select2 single selection dropdown by selecting Florida and Washington states sequentially via visible text

Starting URL: https://select2.github.io/examples.html

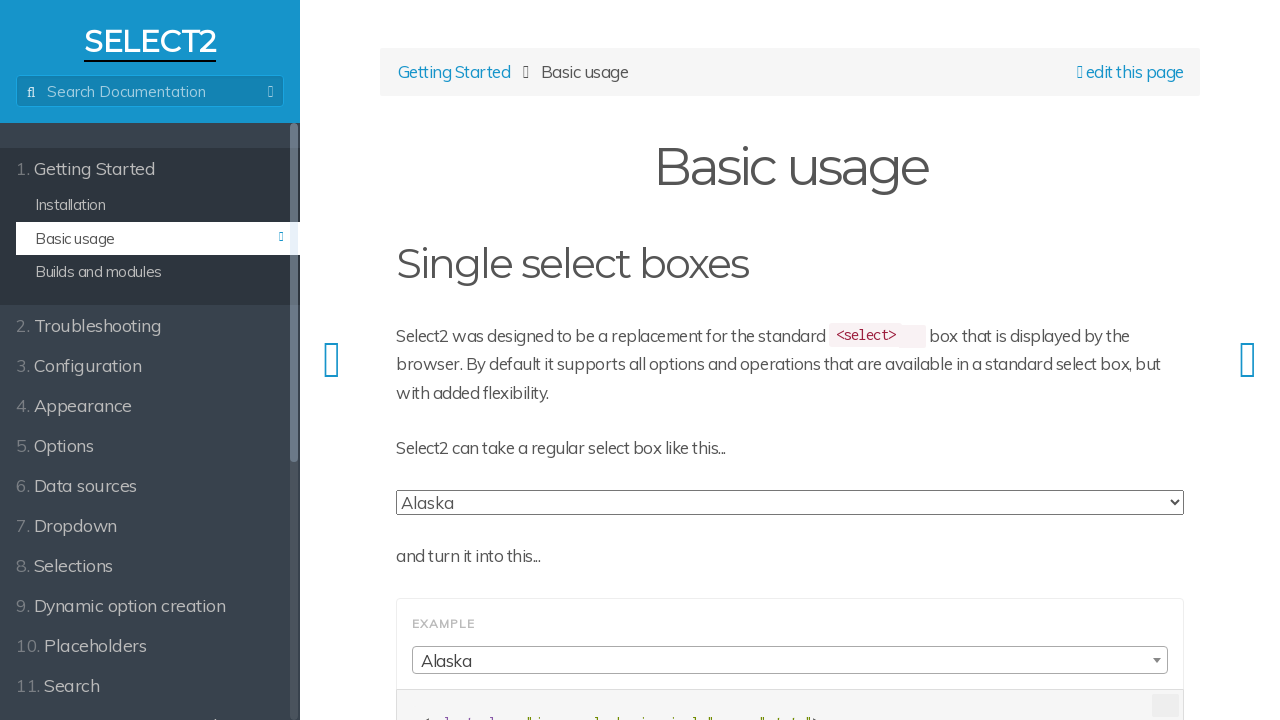

Waited for Select2 states dropdown to be visible
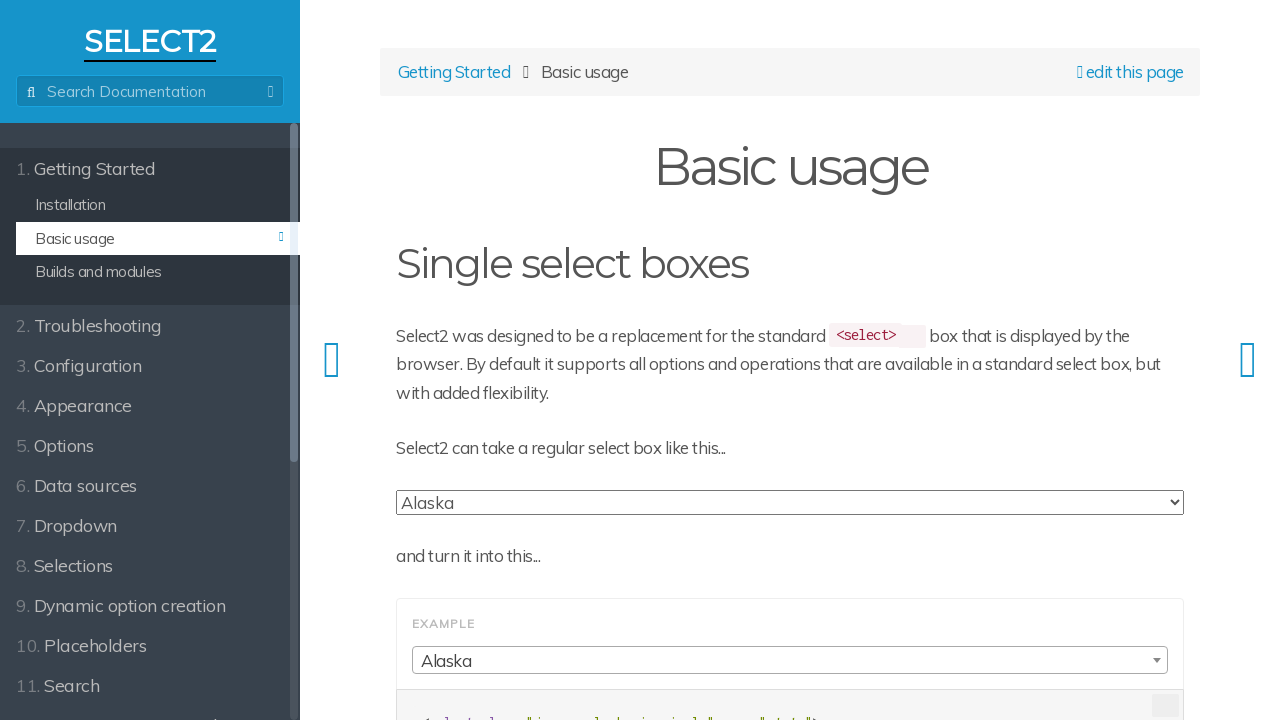

Selected Florida via Select2 object evaluation
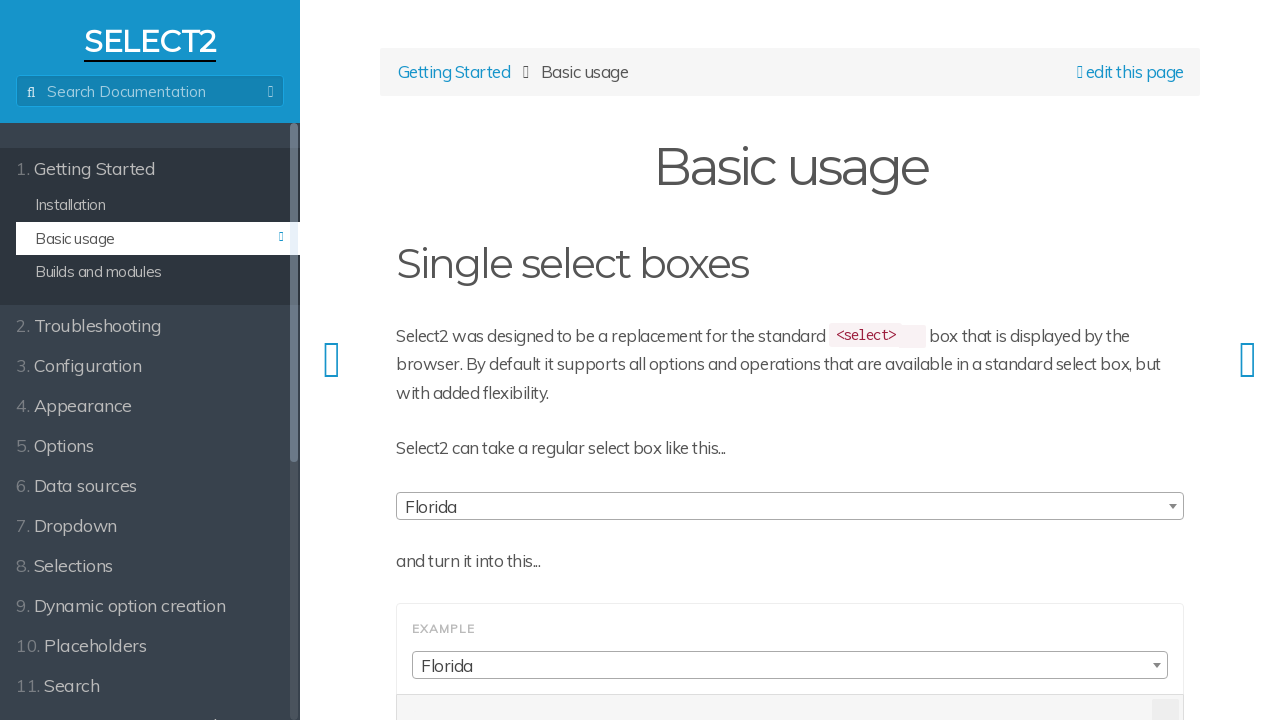

Waited 150ms for Florida selection to process
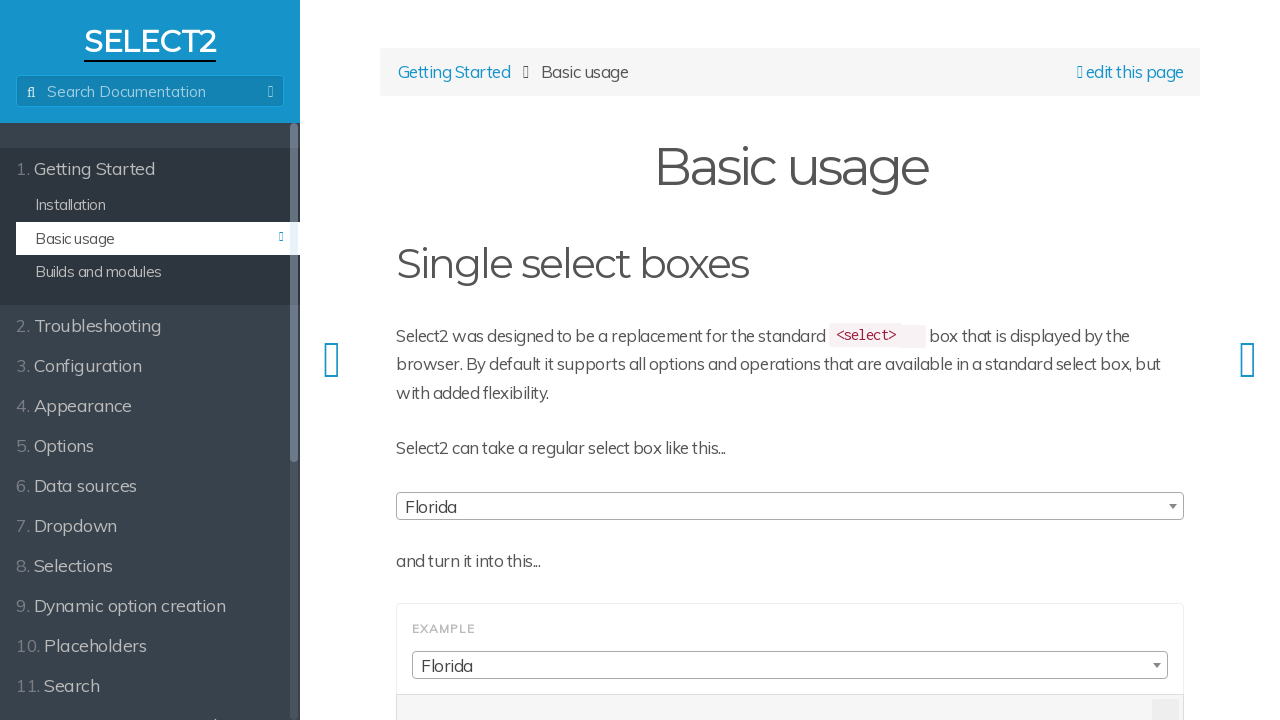

Selected Washington via Select2 object evaluation, replacing Florida
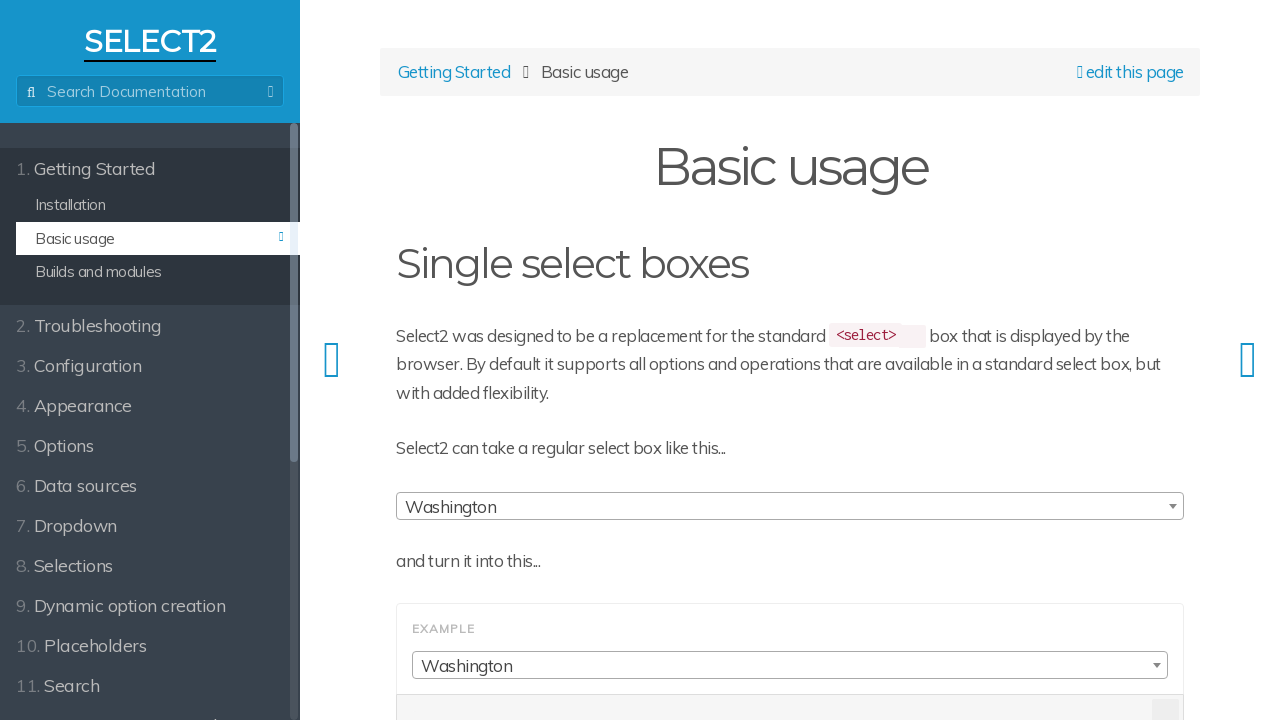

Waited 150ms for Washington selection to process
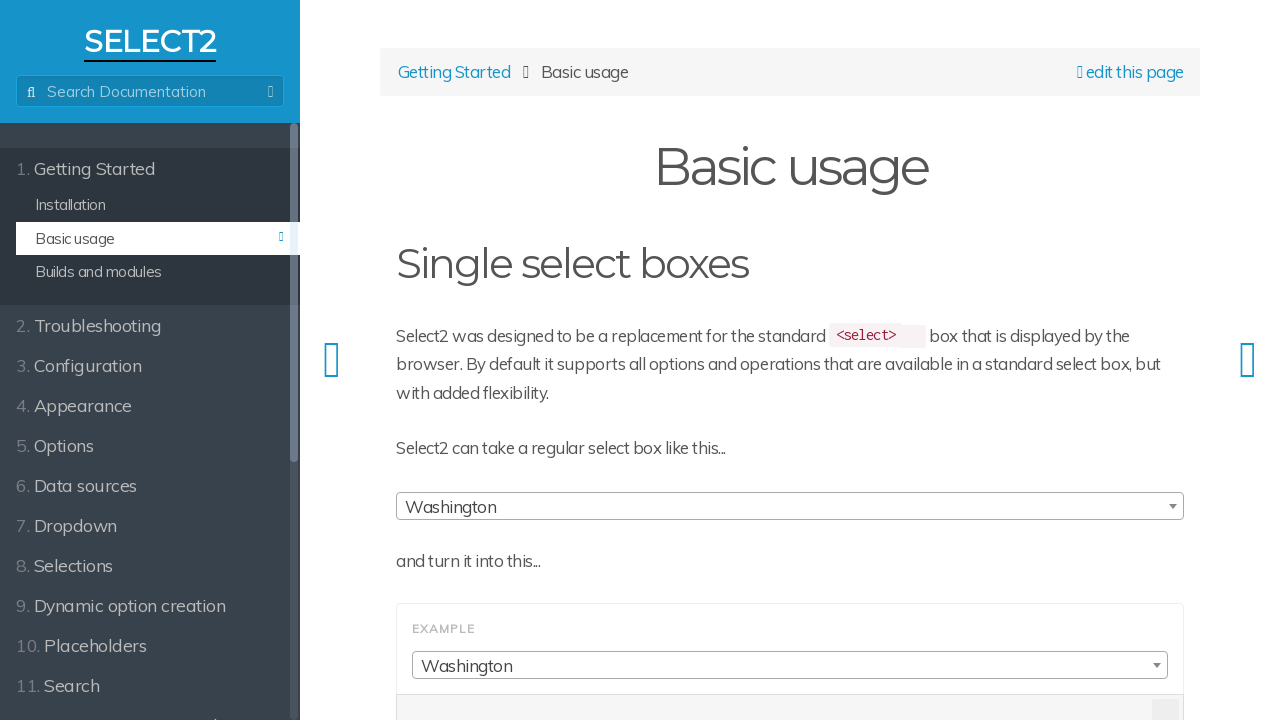

Verified that the selection is rendered in the Select2 display
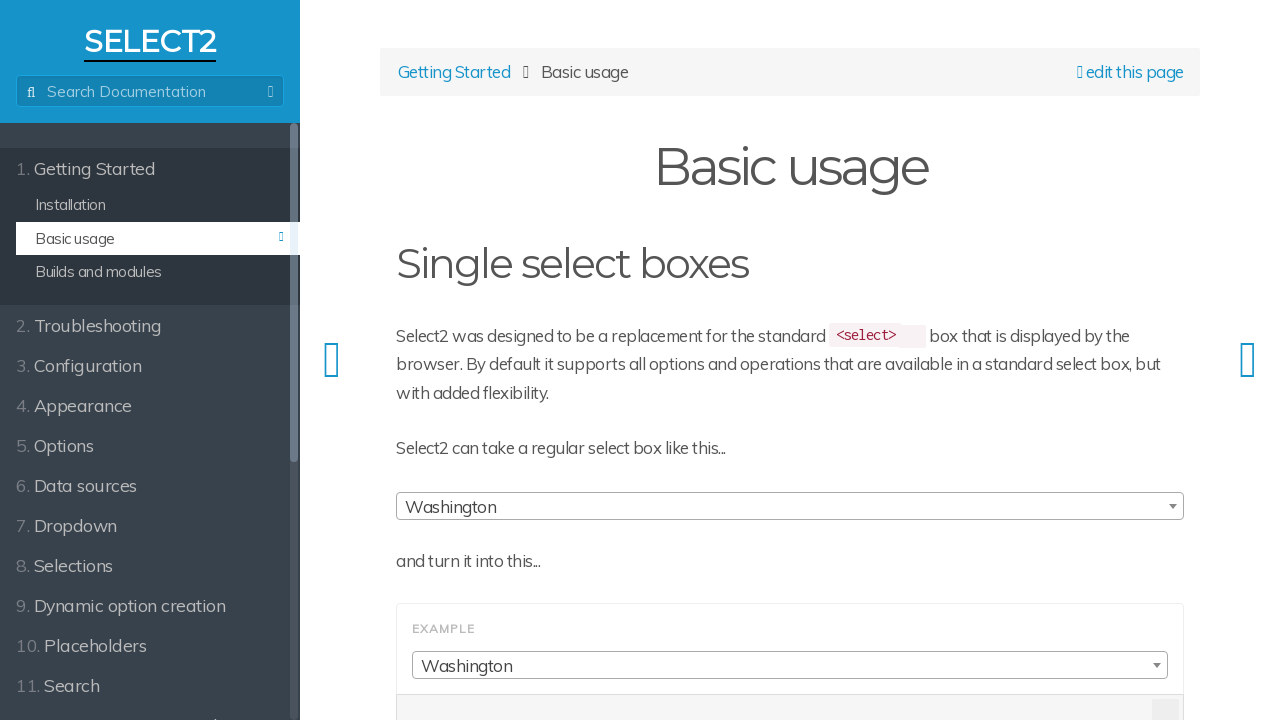

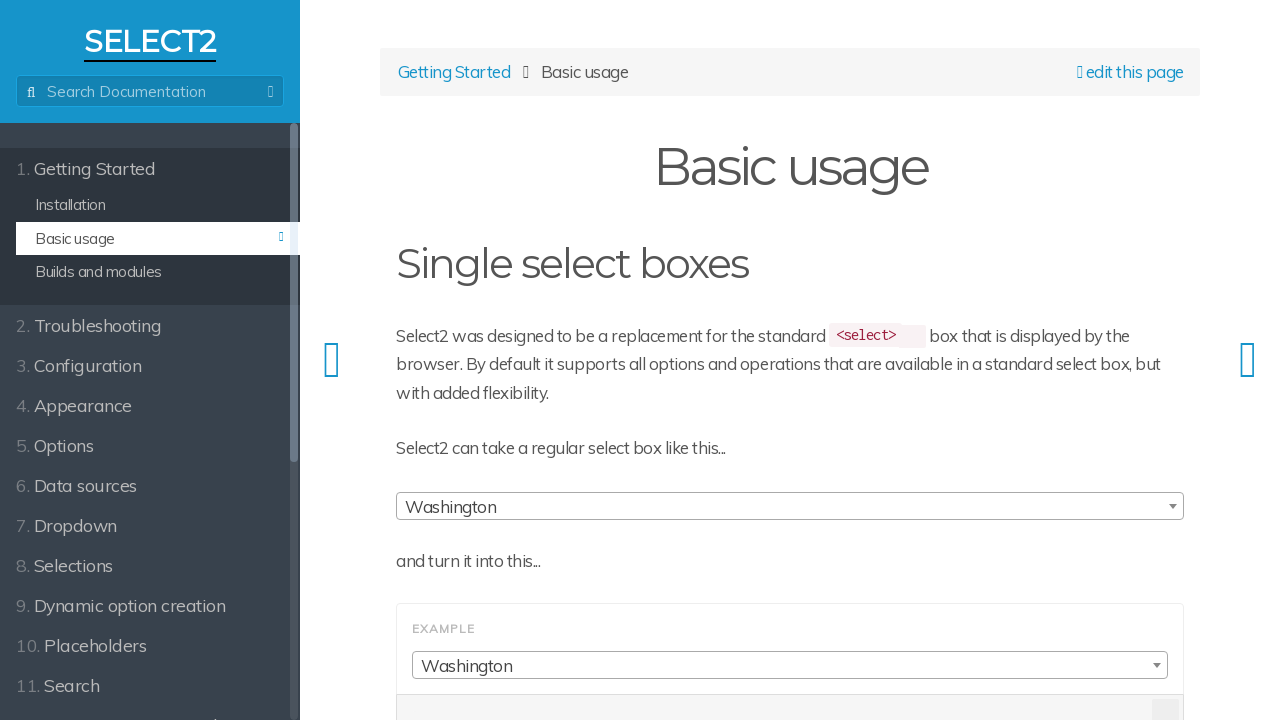